Tests keyboard actions by typing text in the first text area, selecting all with Ctrl+A, copying with Ctrl+C, tabbing to the next field, and pasting with Ctrl+V

Starting URL: https://text-compare.com/

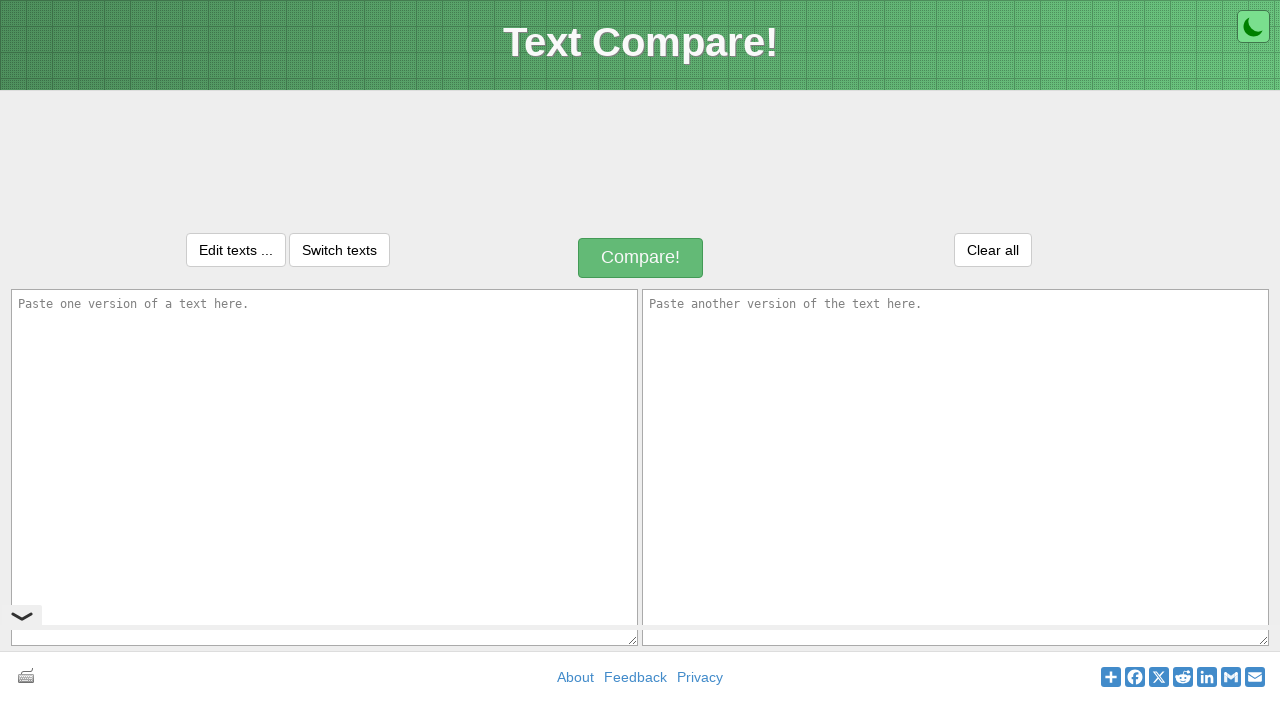

Filled first text area with 'WELCOME' on xpath=//*[@id='inputText1']
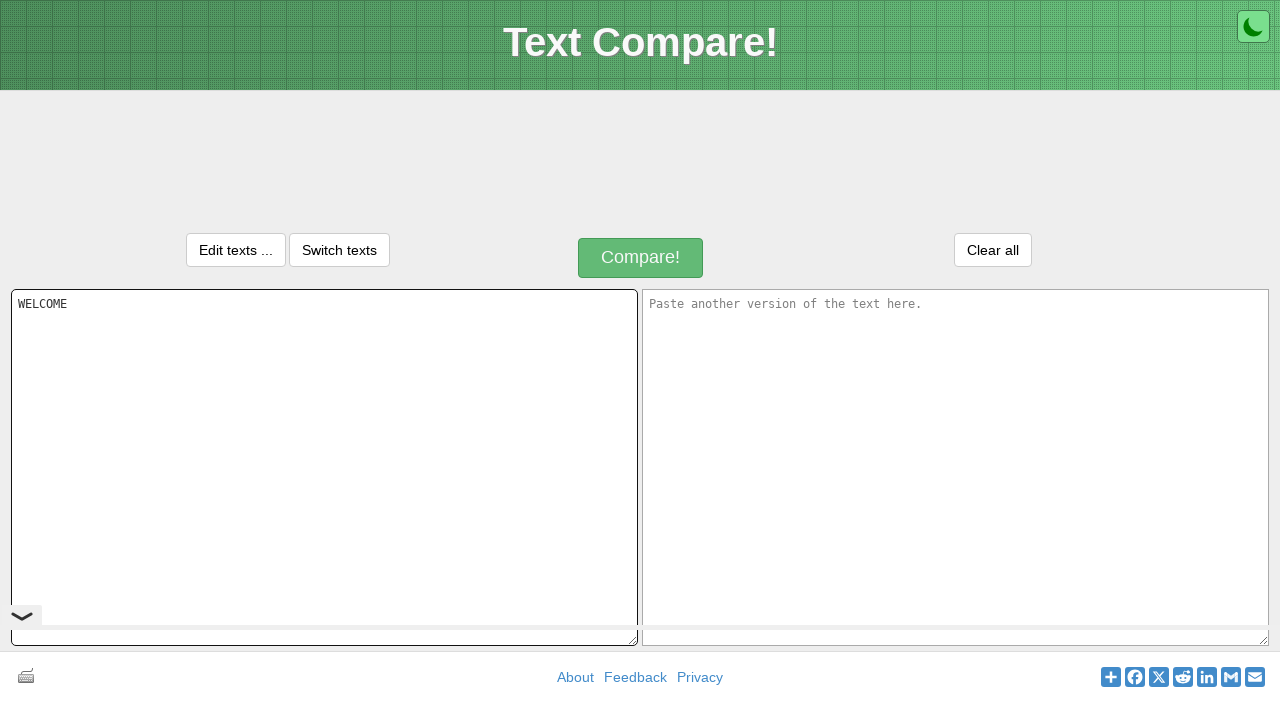

Clicked on first text area to focus it at (324, 467) on xpath=//*[@id='inputText1']
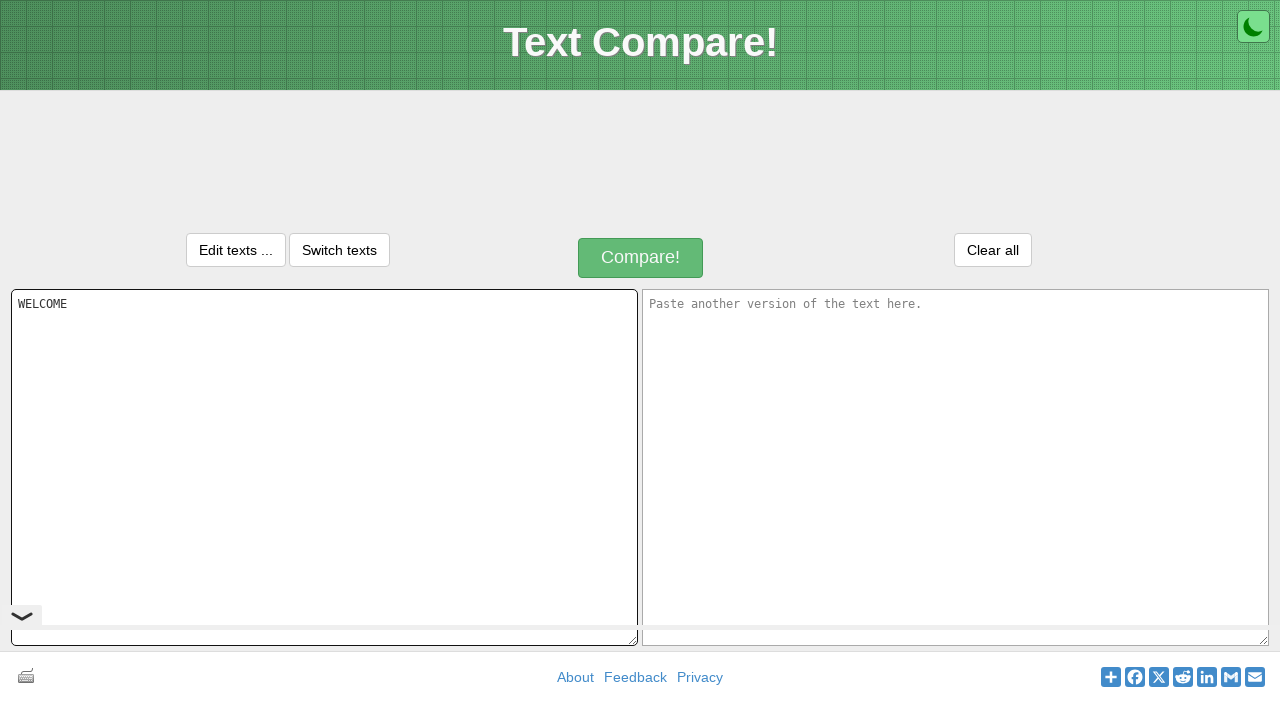

Selected all text with Ctrl+A
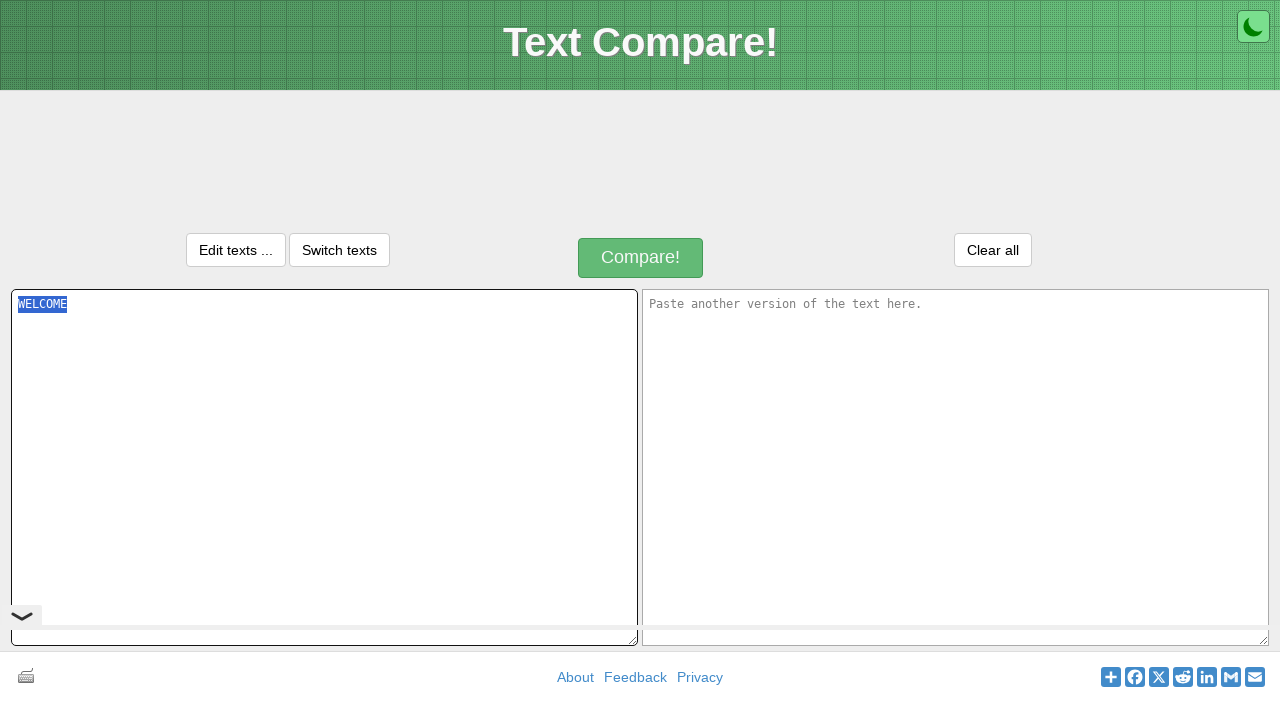

Copied selected text with Ctrl+C
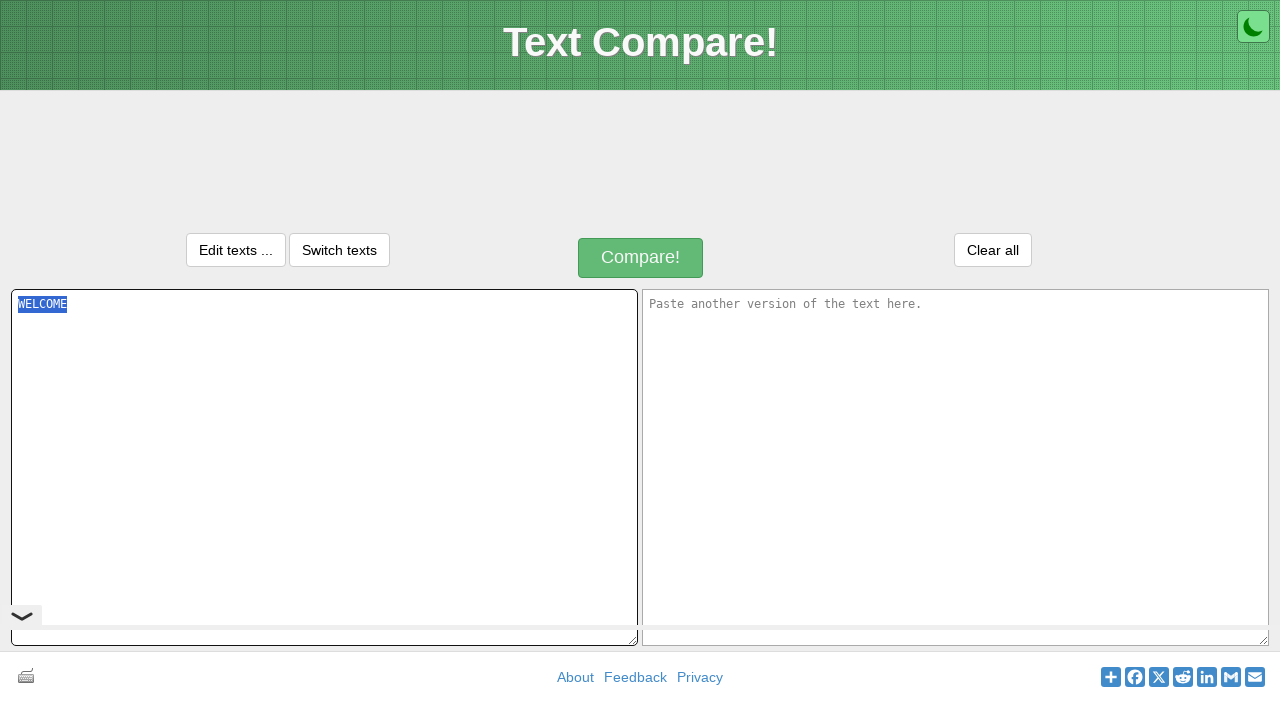

Tabbed to next text field
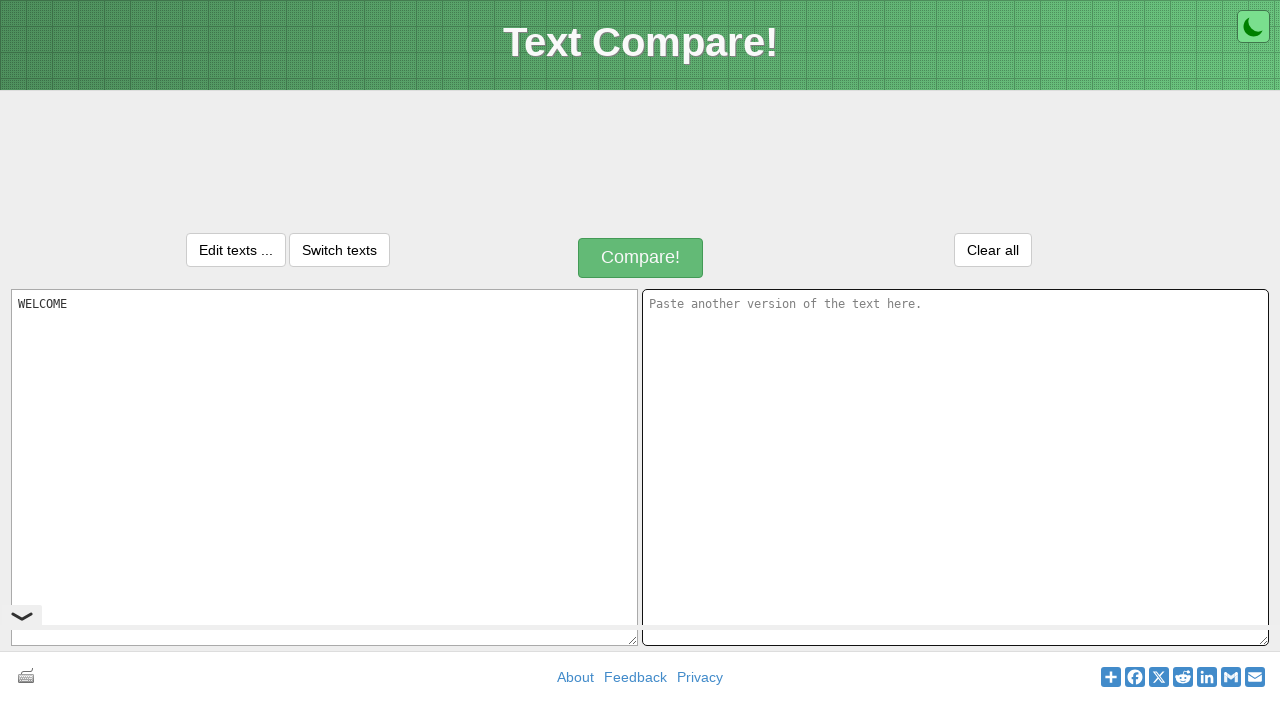

Pasted text with Ctrl+V into second field
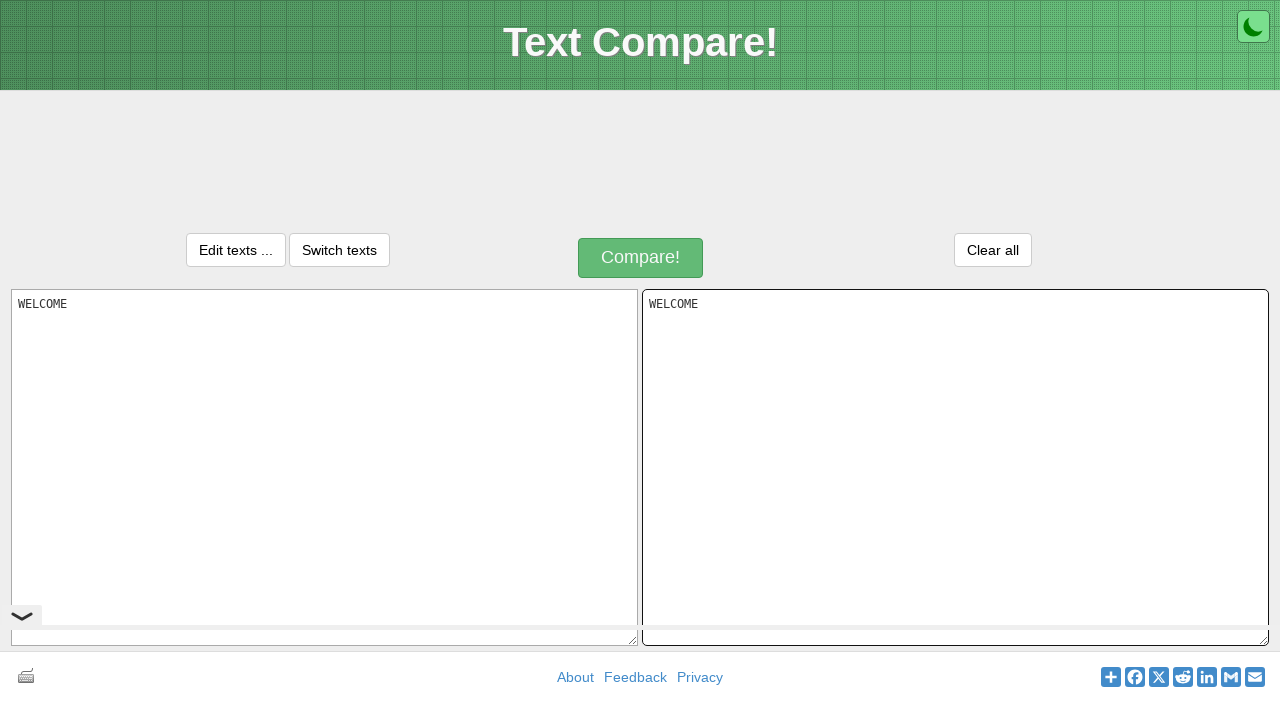

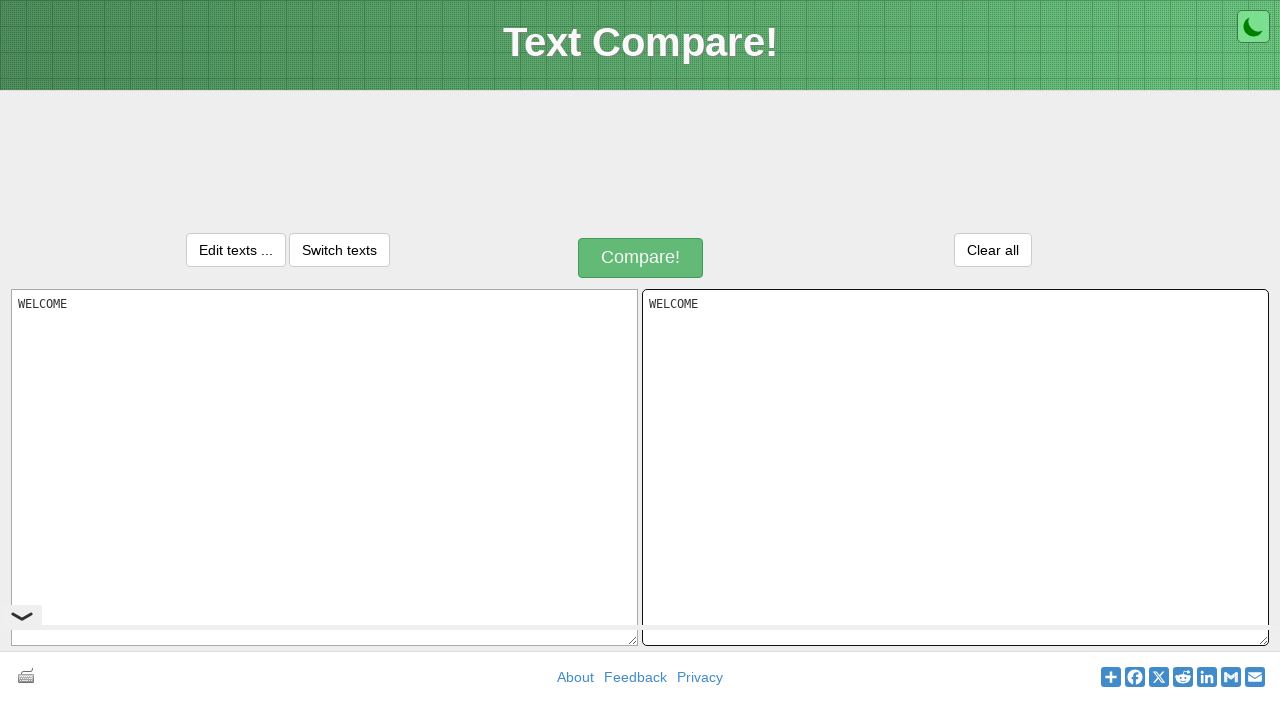